Navigates to Salesforce login page, finds all links in the main section, and clicks on the "Try for Free" link

Starting URL: https://login.salesforce.com/?locale=in

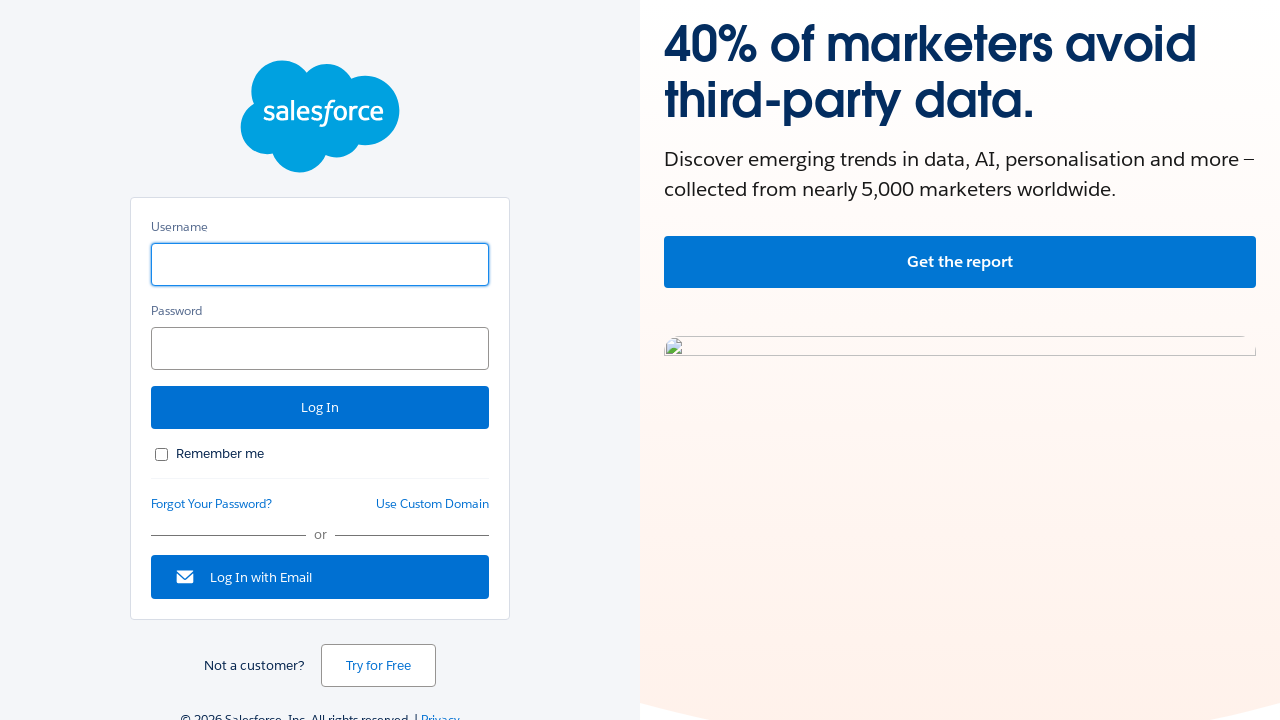

Navigated to Salesforce login page
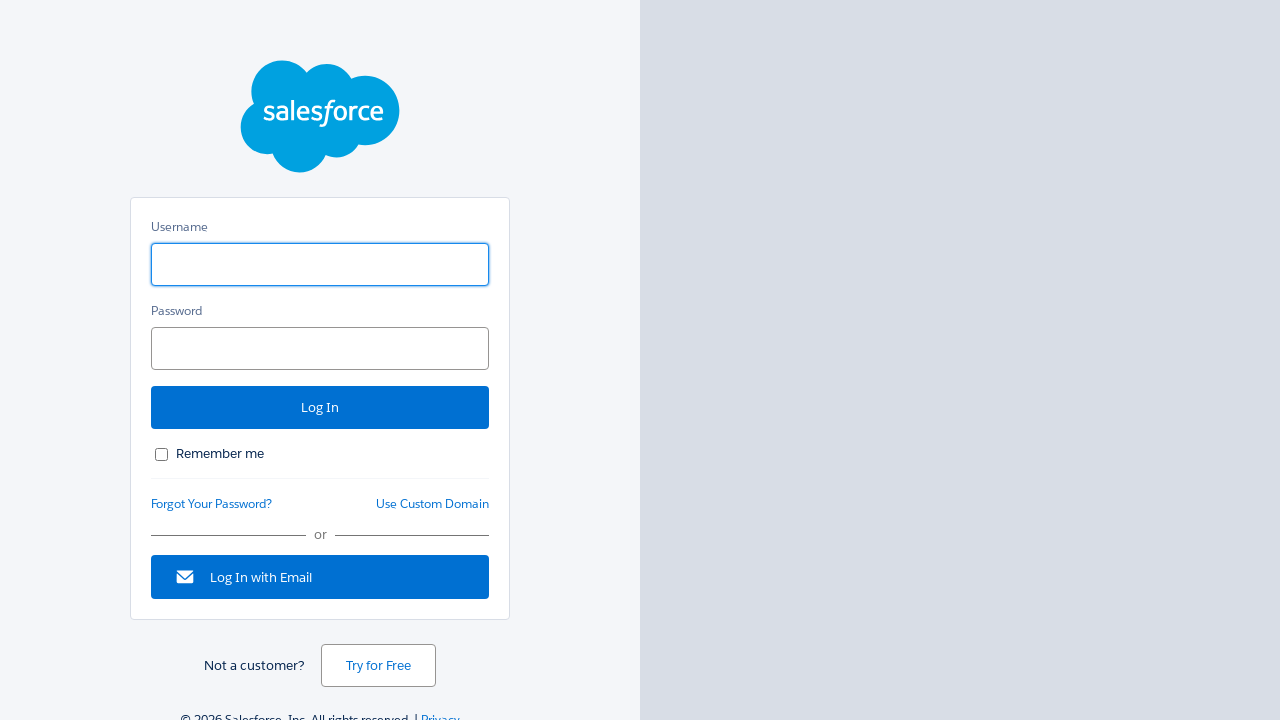

Found all links in the main section
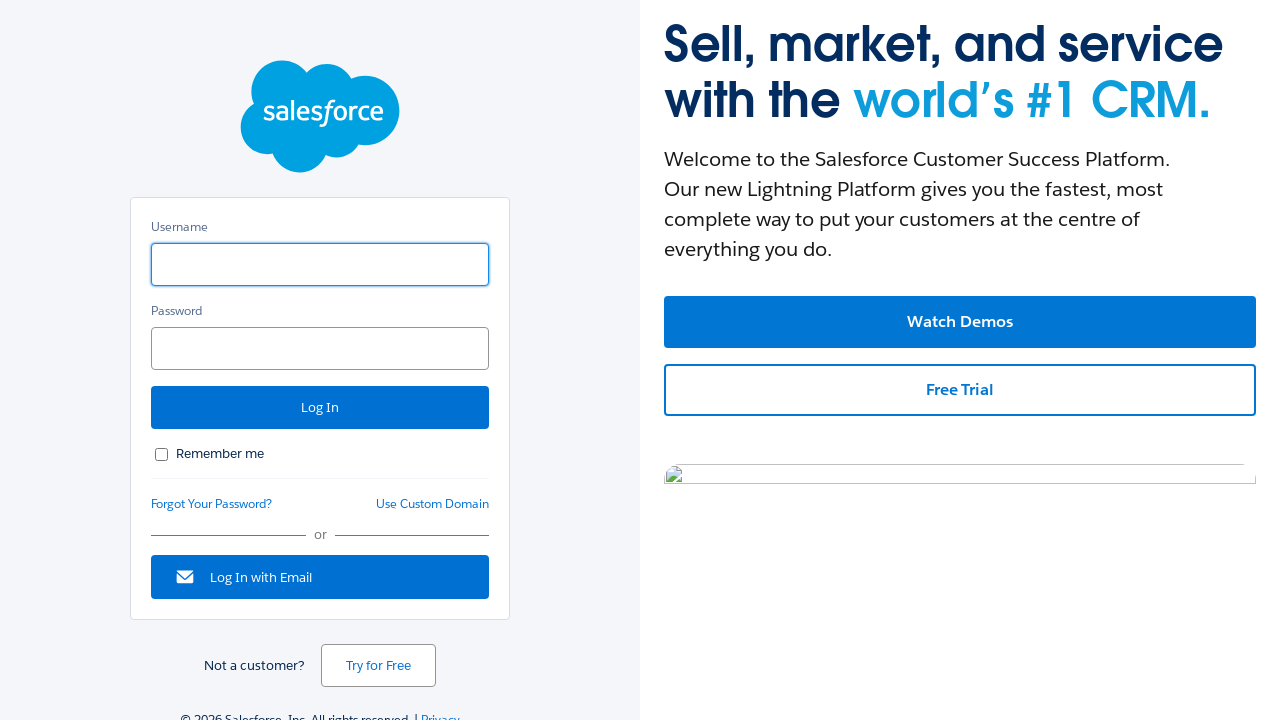

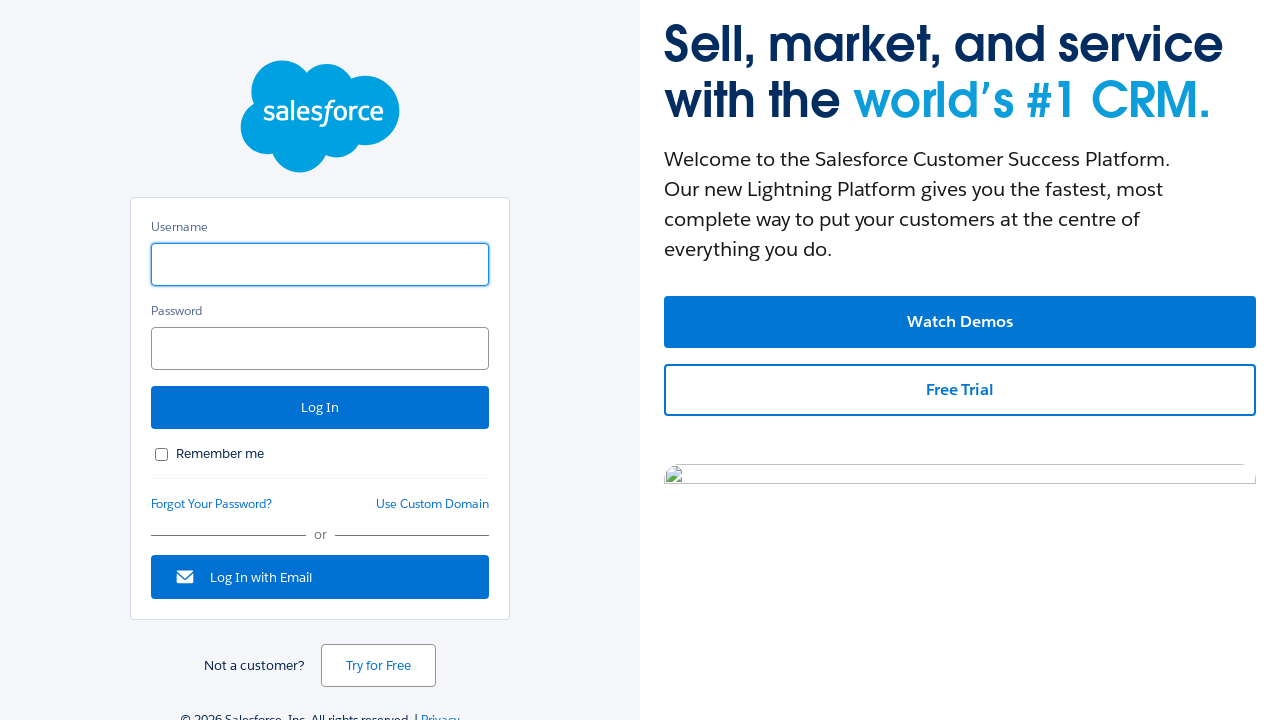